Navigates to Taiwan's Central Weather Administration typhoon database, clicks on a specific typhoon entry to open its detail page in a new tab, then expands three sections: typhoon summary table, observation data, and typhoon track map.

Starting URL: https://rdc28.cwa.gov.tw/TDB/public/warning_typhoon_list/

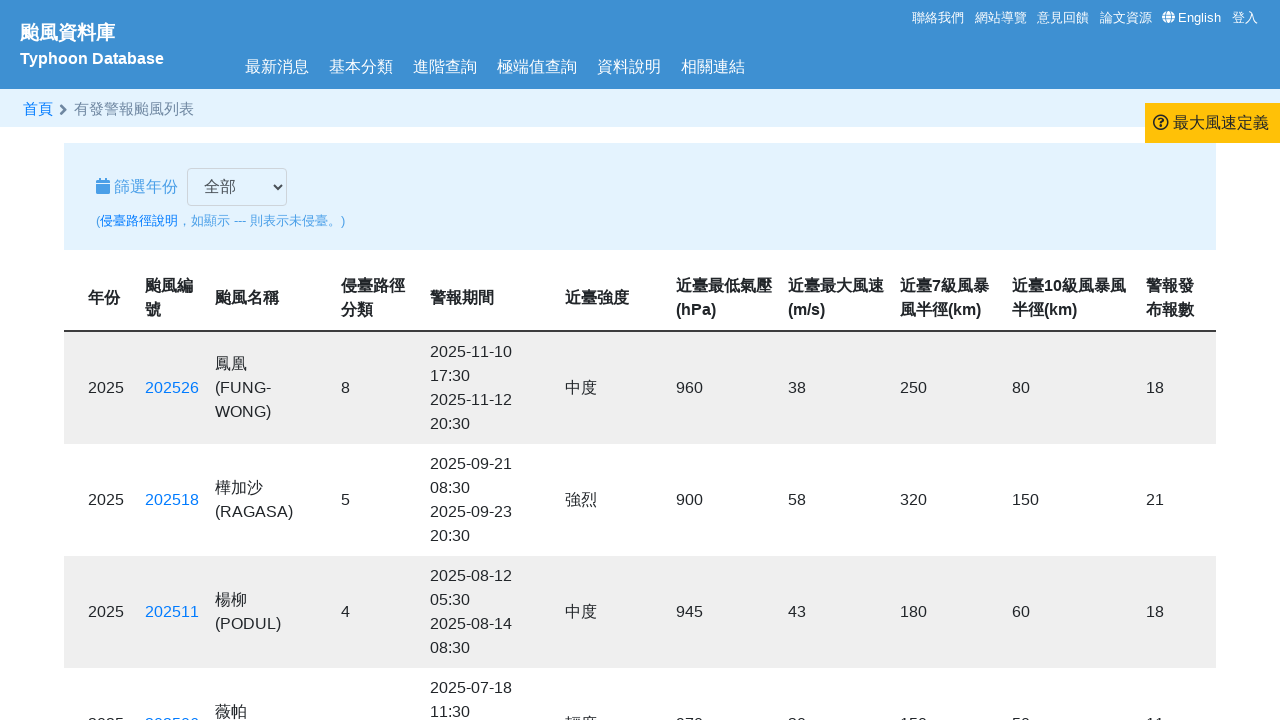

Typhoon list table loaded on CWA database
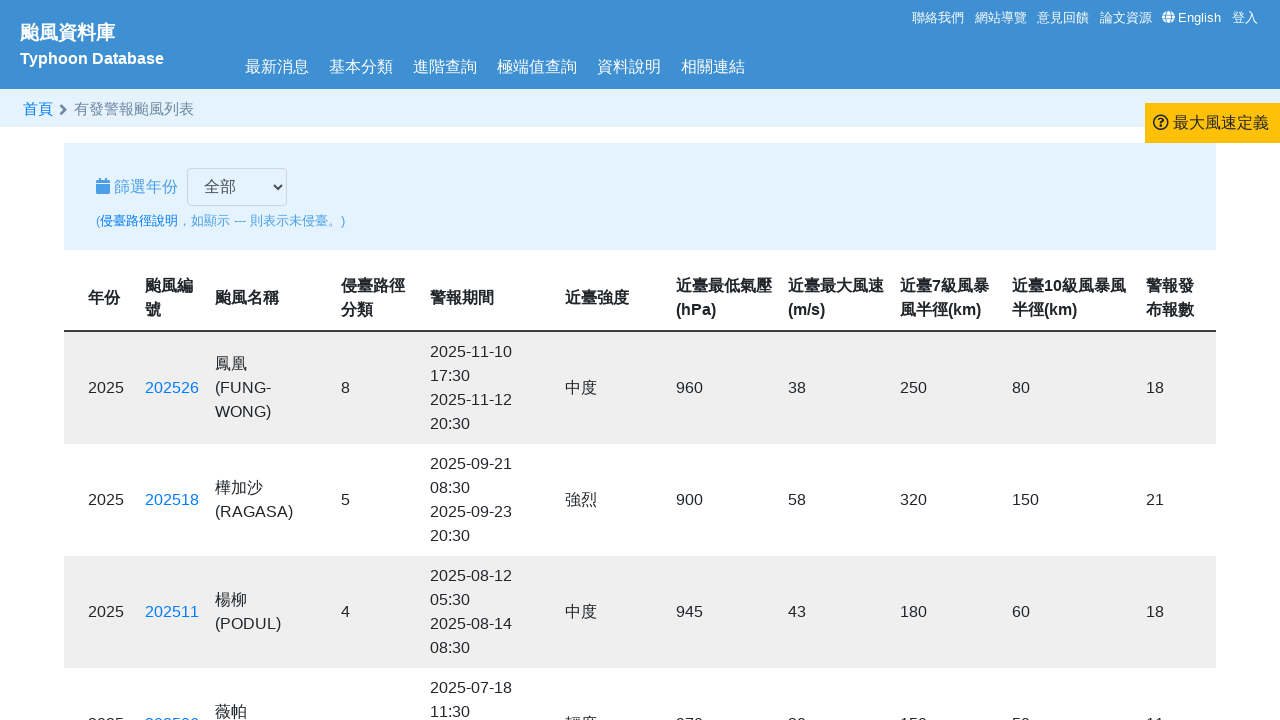

Clicked on typhoon entry to open detail page in new tab at (172, 360) on a[href='https://rdc28.cwa.gov.tw/TDB/public/typhoon_detail?typhoon_id=202425']
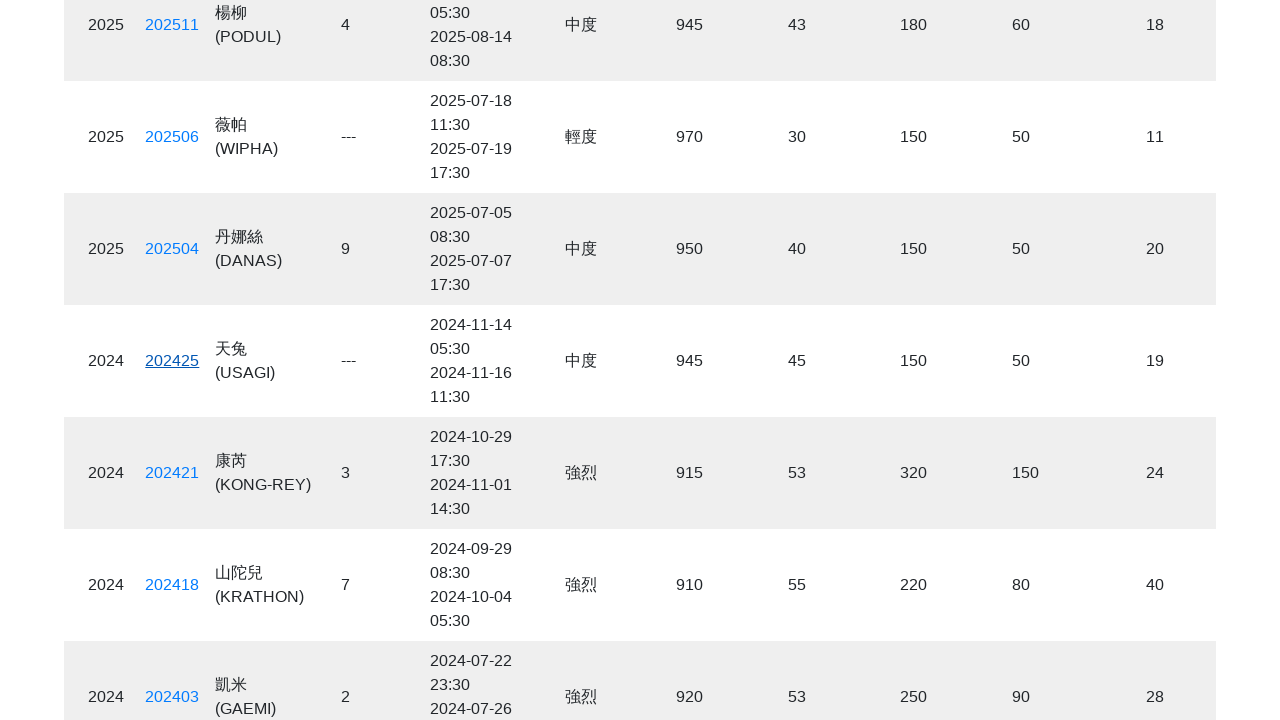

New typhoon detail page loaded completely
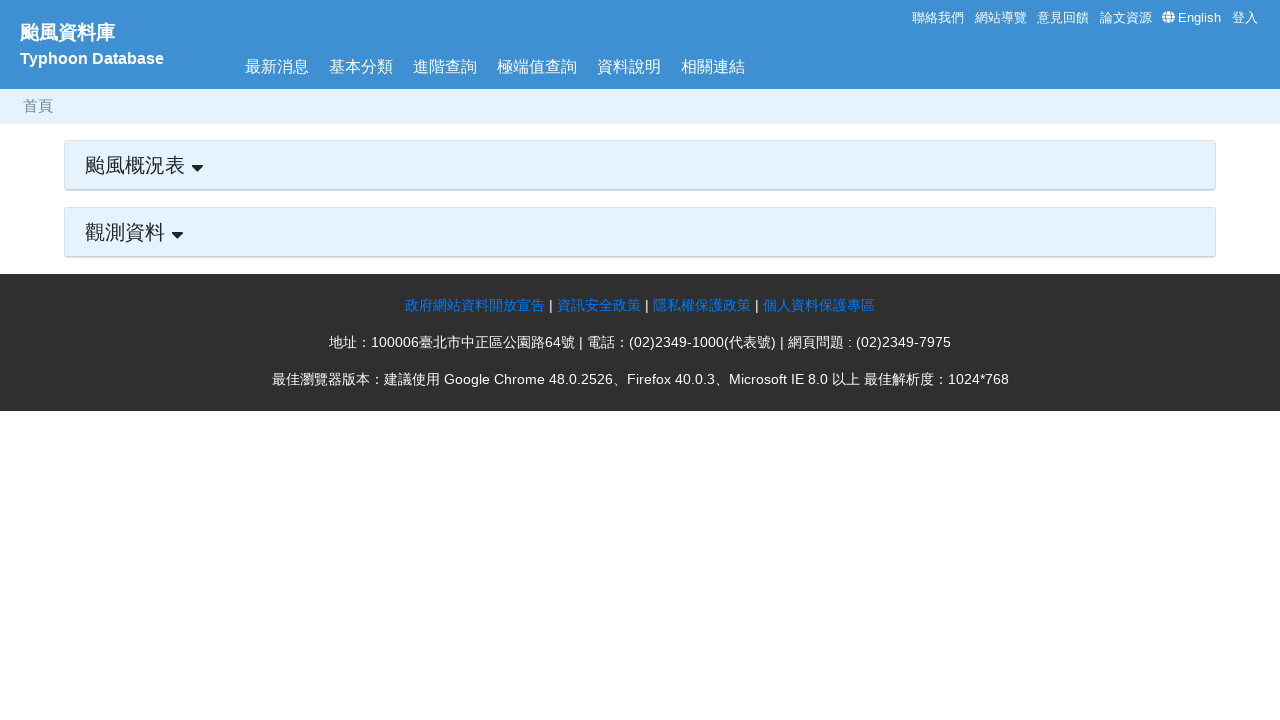

Typhoon summary table header element is ready
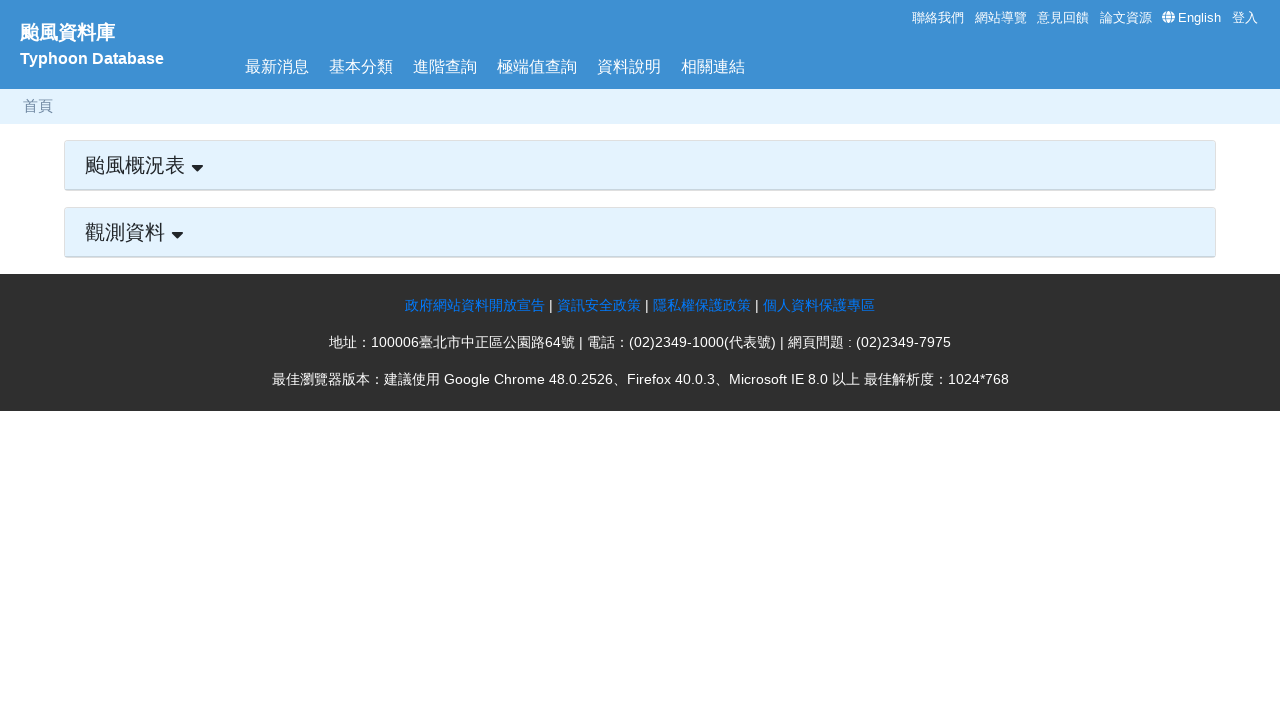

Clicked typhoon summary table header to expand section at (640, 165) on #typhoon_abstract_header
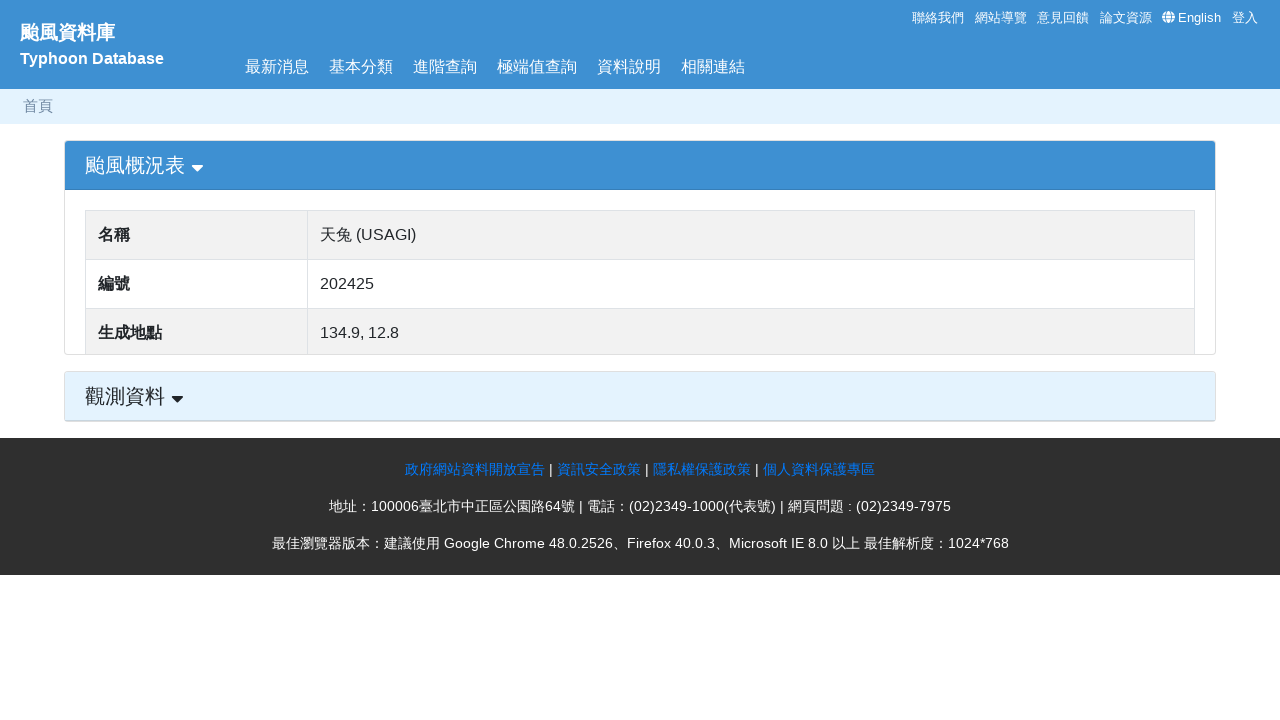

Typhoon summary table section expanded and visible
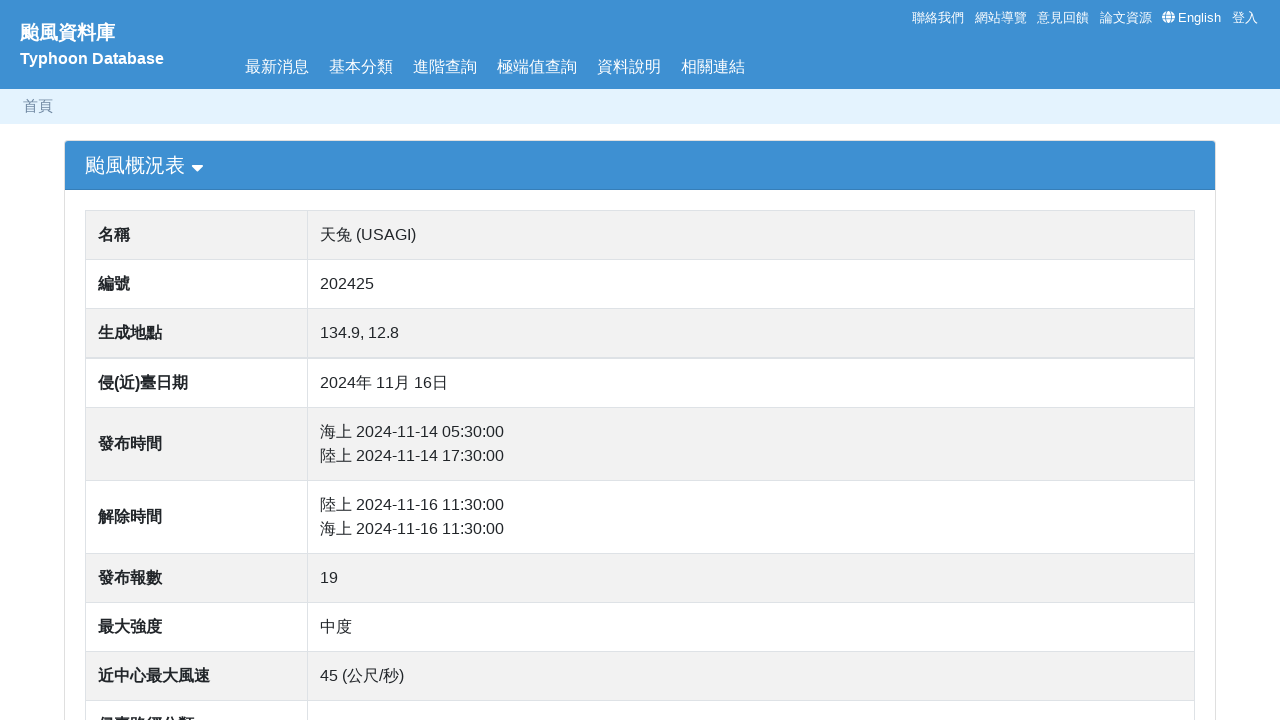

Observation data section header element is ready
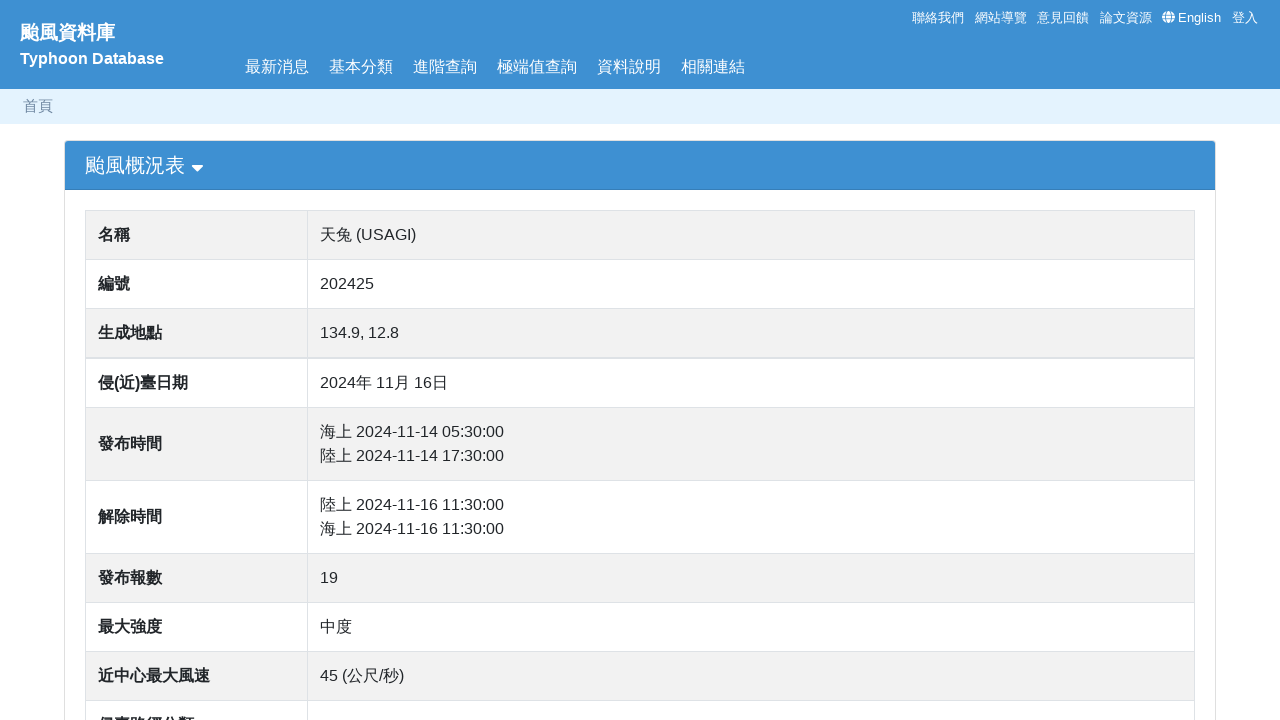

Clicked observation data section header to expand at (640, 541) on div[data-target='#OBS']
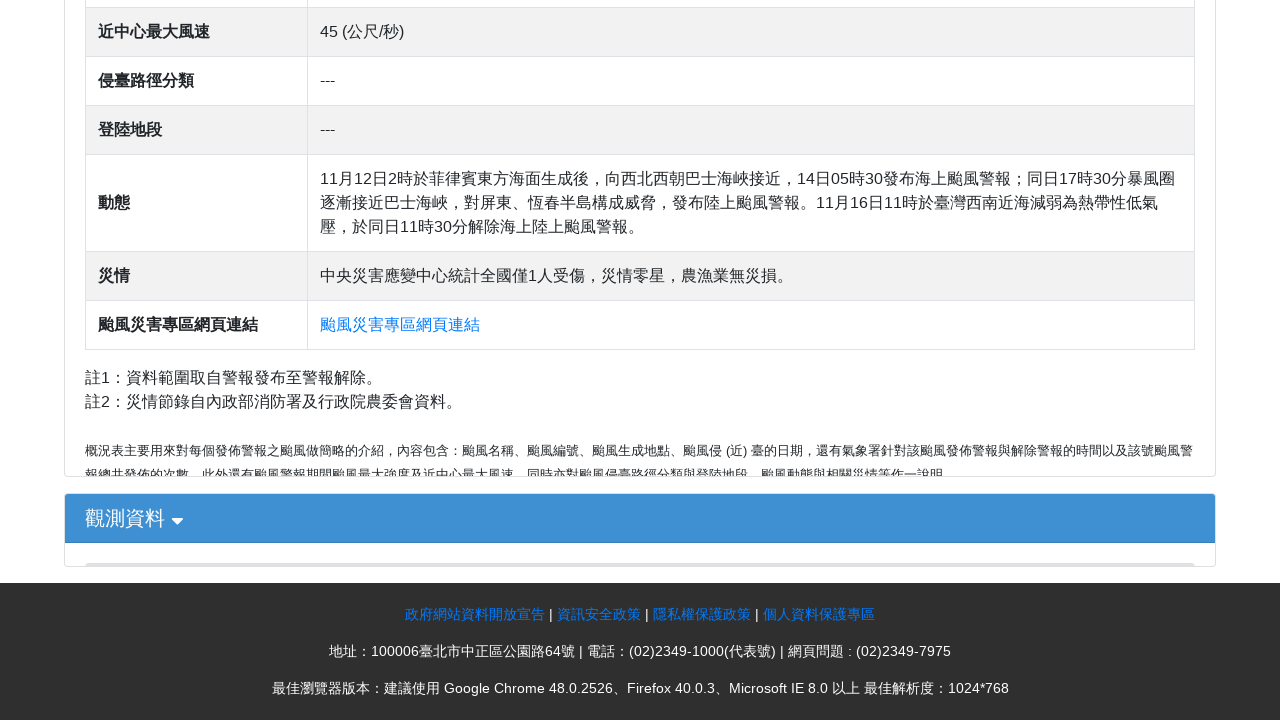

Observation data section expanded and visible
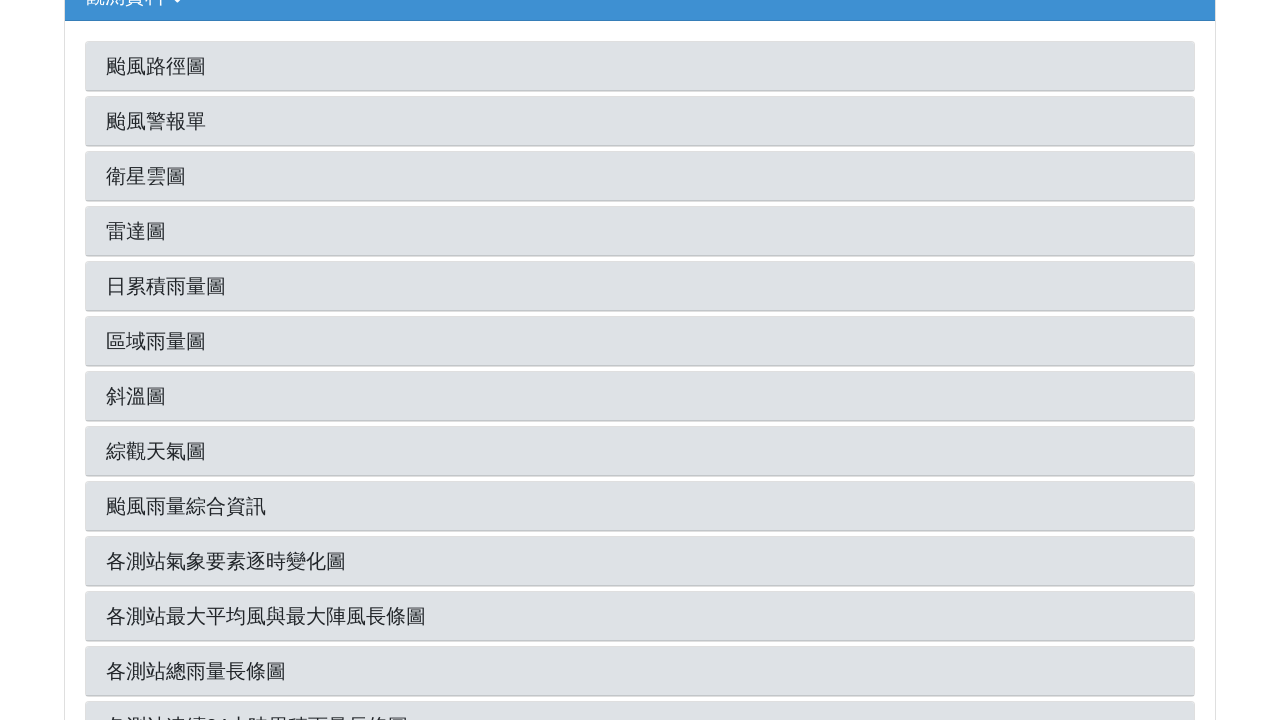

Typhoon track map section header element is ready
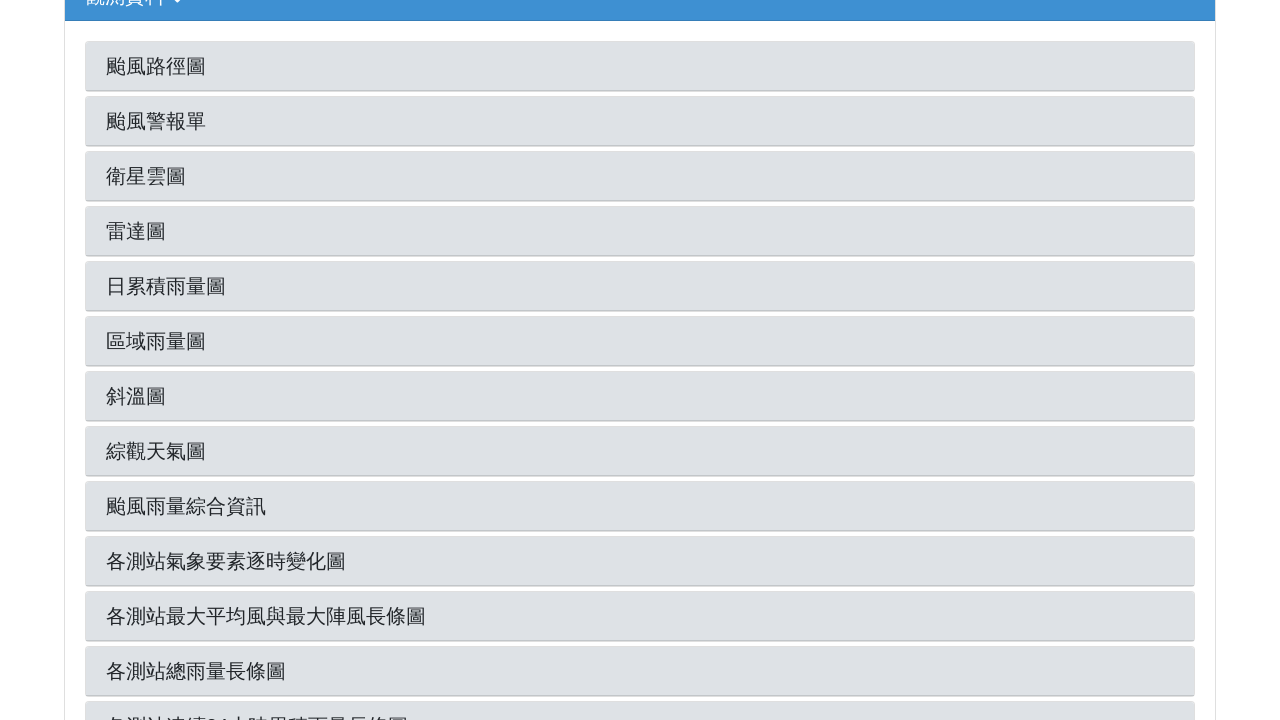

Clicked typhoon track map section header to expand at (640, 66) on div[data-target='#Track']
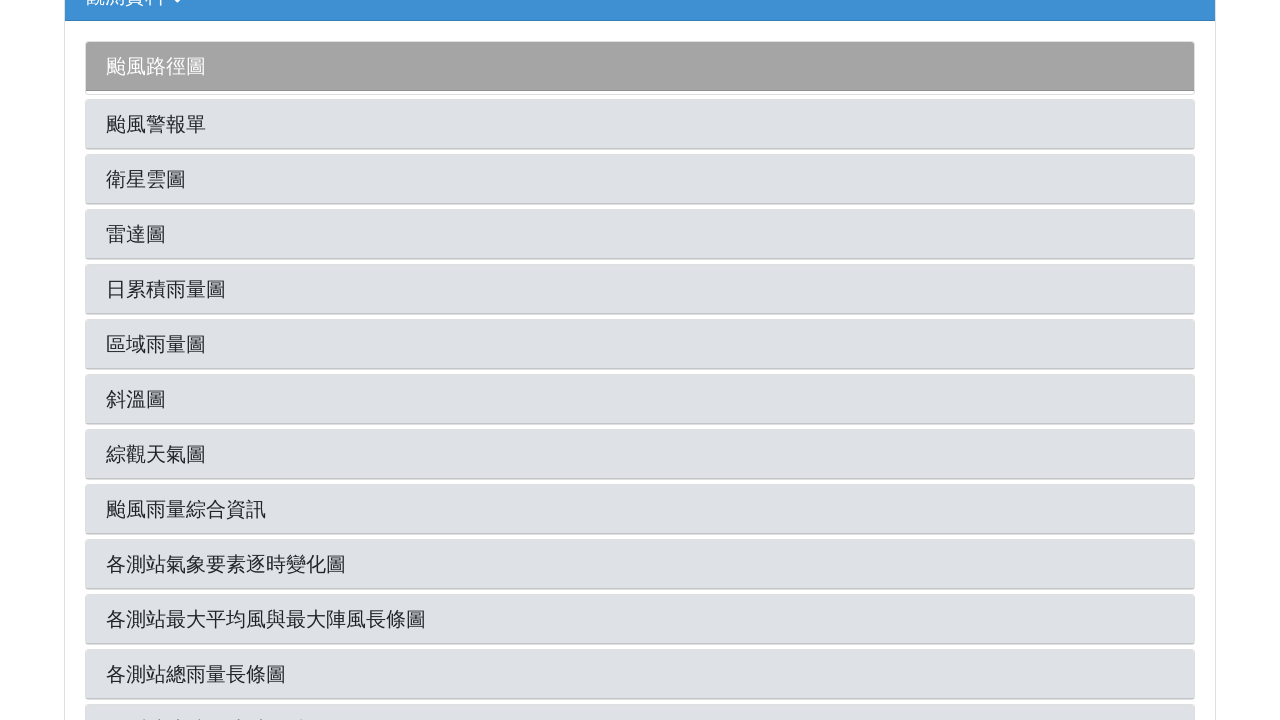

Typhoon track map section expanded and visible
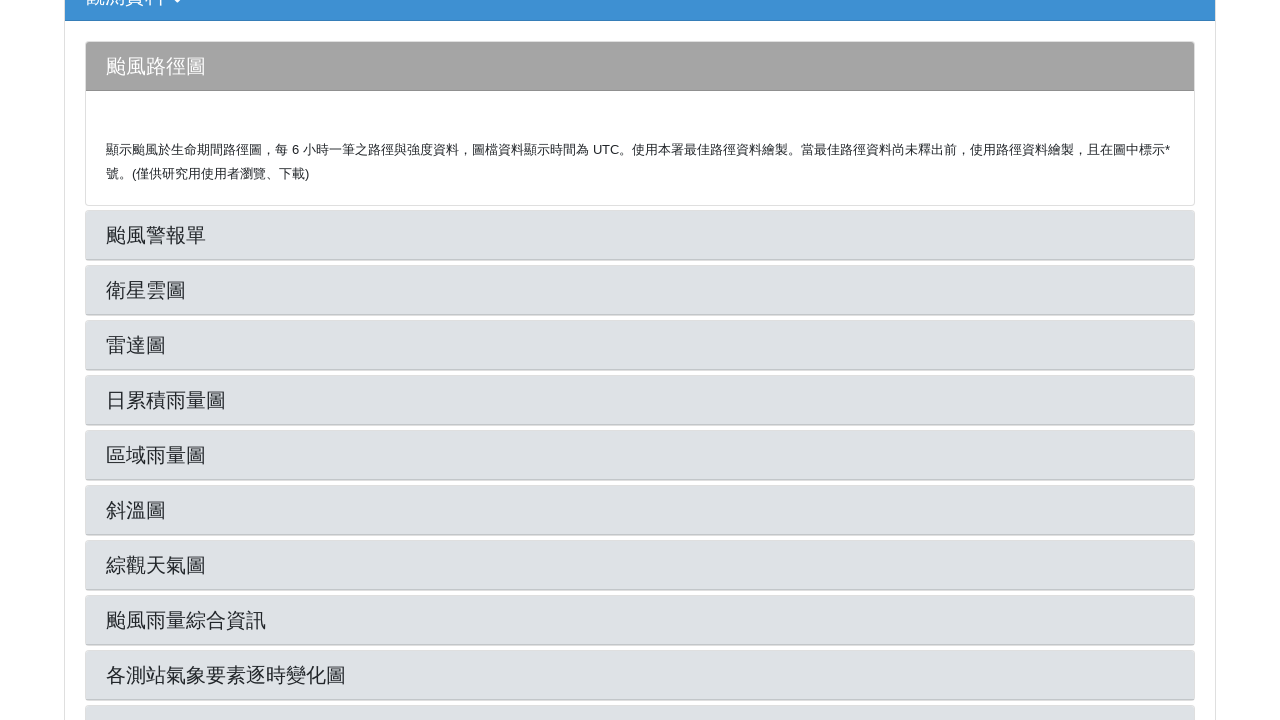

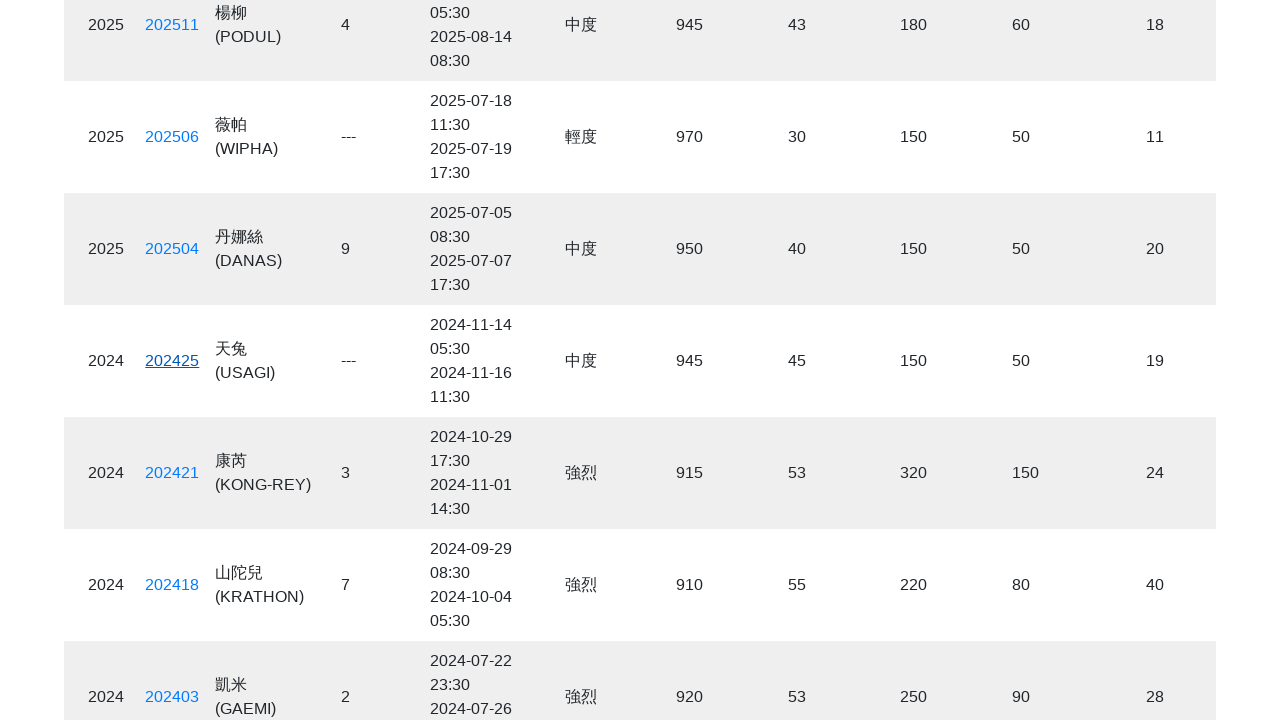